Tests that clicking at specific coordinates within an element registers and displays the click position

Starting URL: https://osstep.github.io/action_click

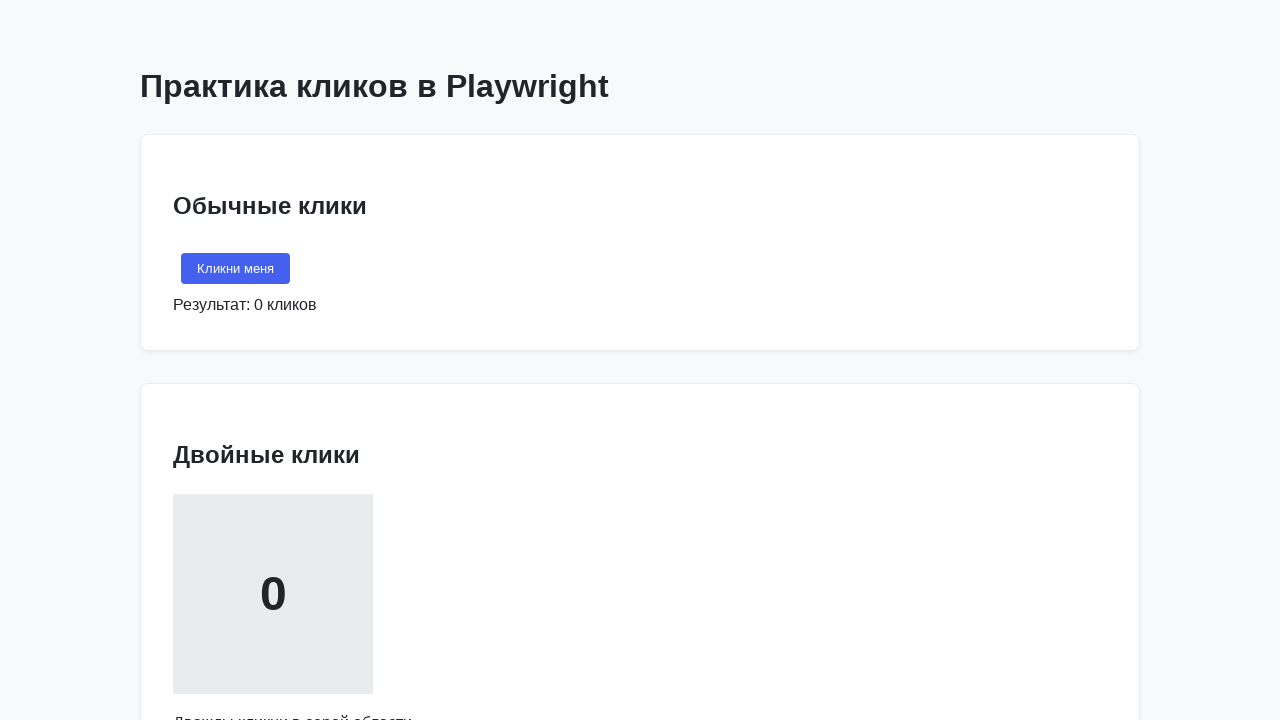

Clicked at coordinates (50, 100) within the element at (223, 360) on internal:text="\u041a\u043b\u0438\u043a\u043d\u0438 \u0432 \u043b\u044e\u0431\u0
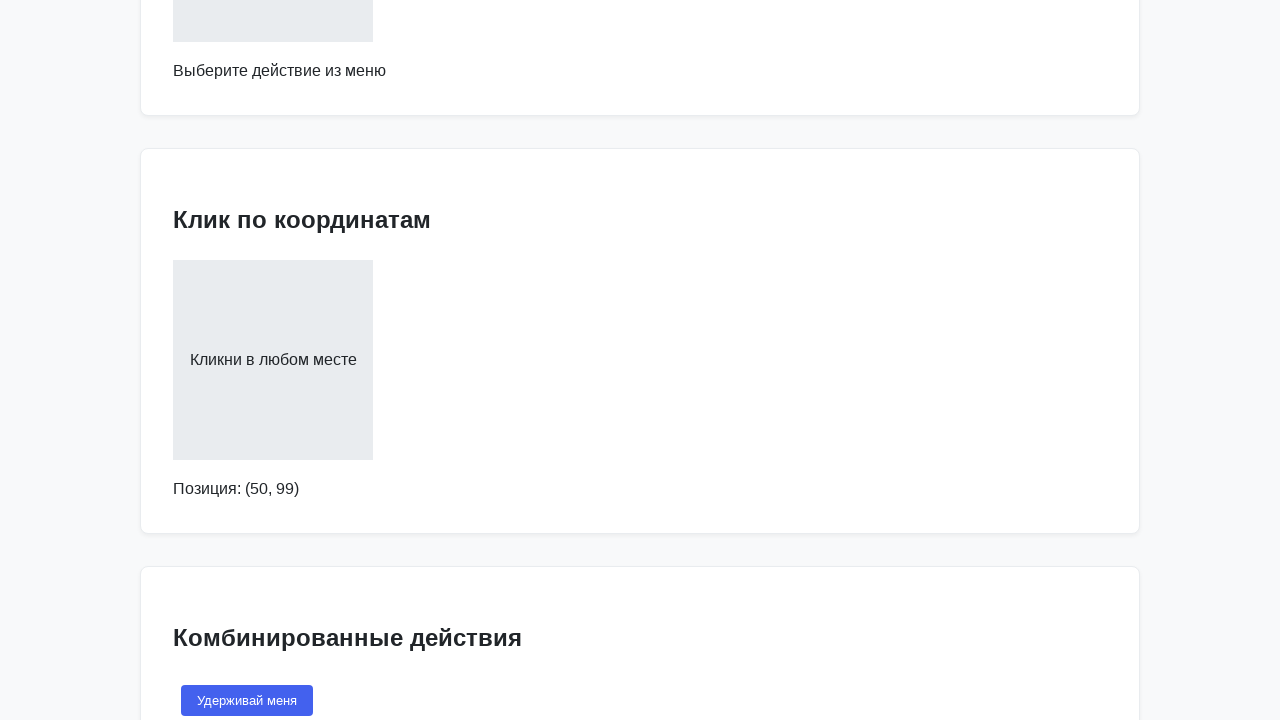

Click position displayed on page
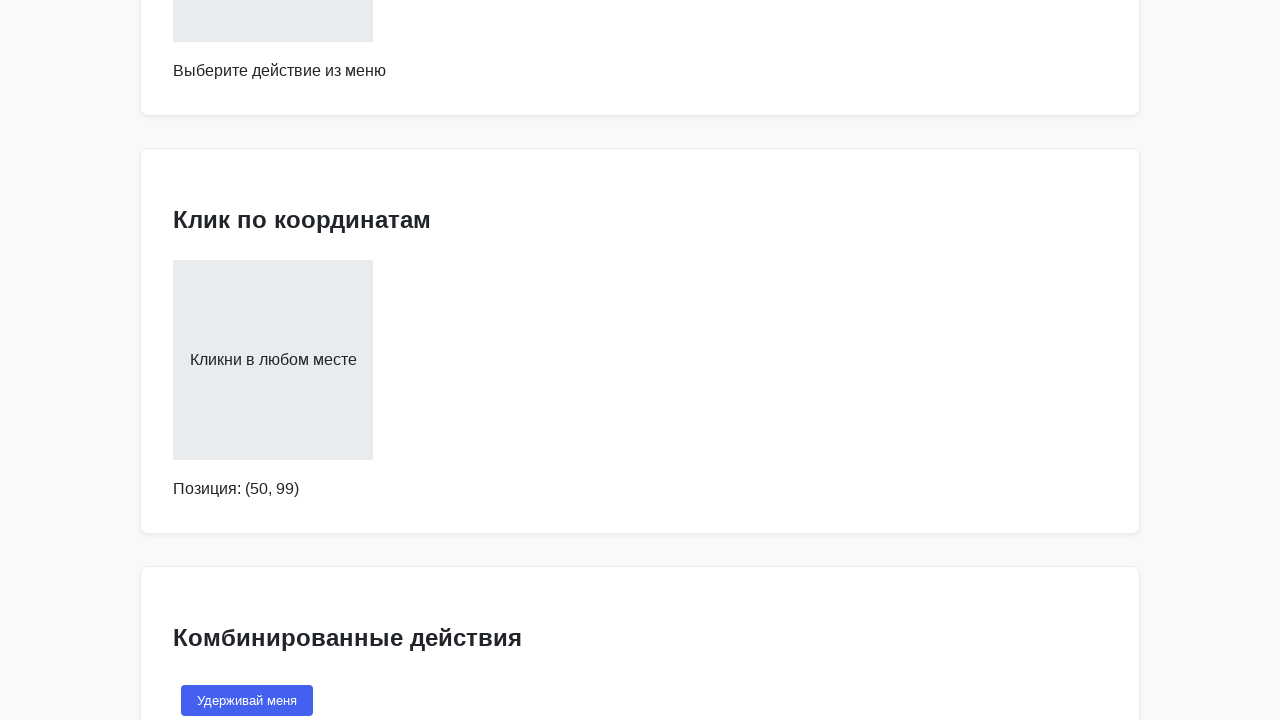

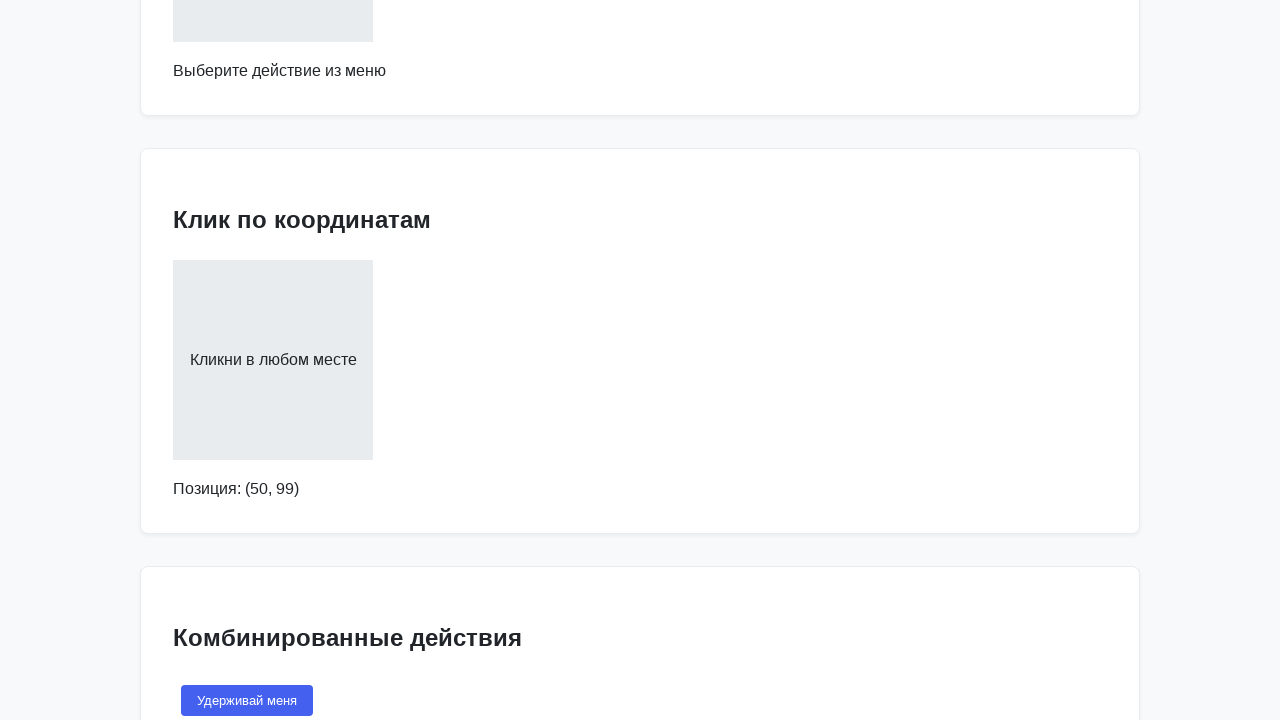